Basic browser automation that navigates to a website and retrieves page title and URL information

Starting URL: https://rahulshettyacademy.com

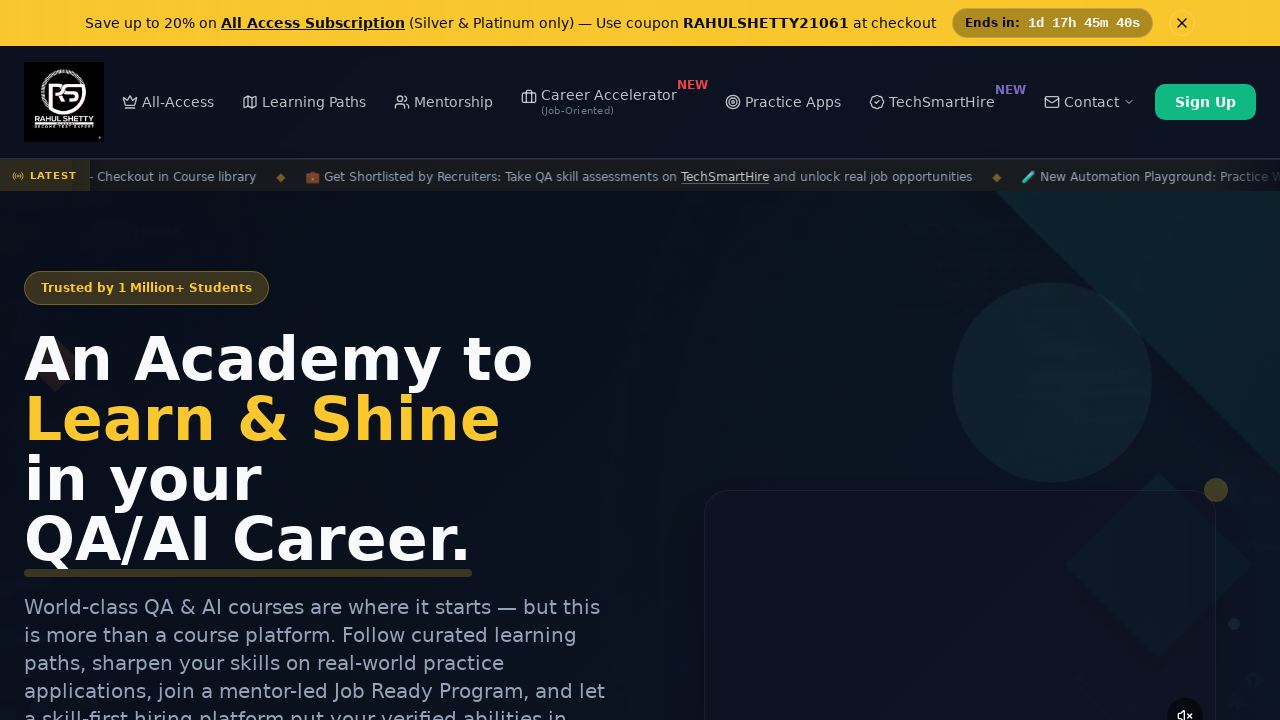

Waited for page to reach domcontentloaded state
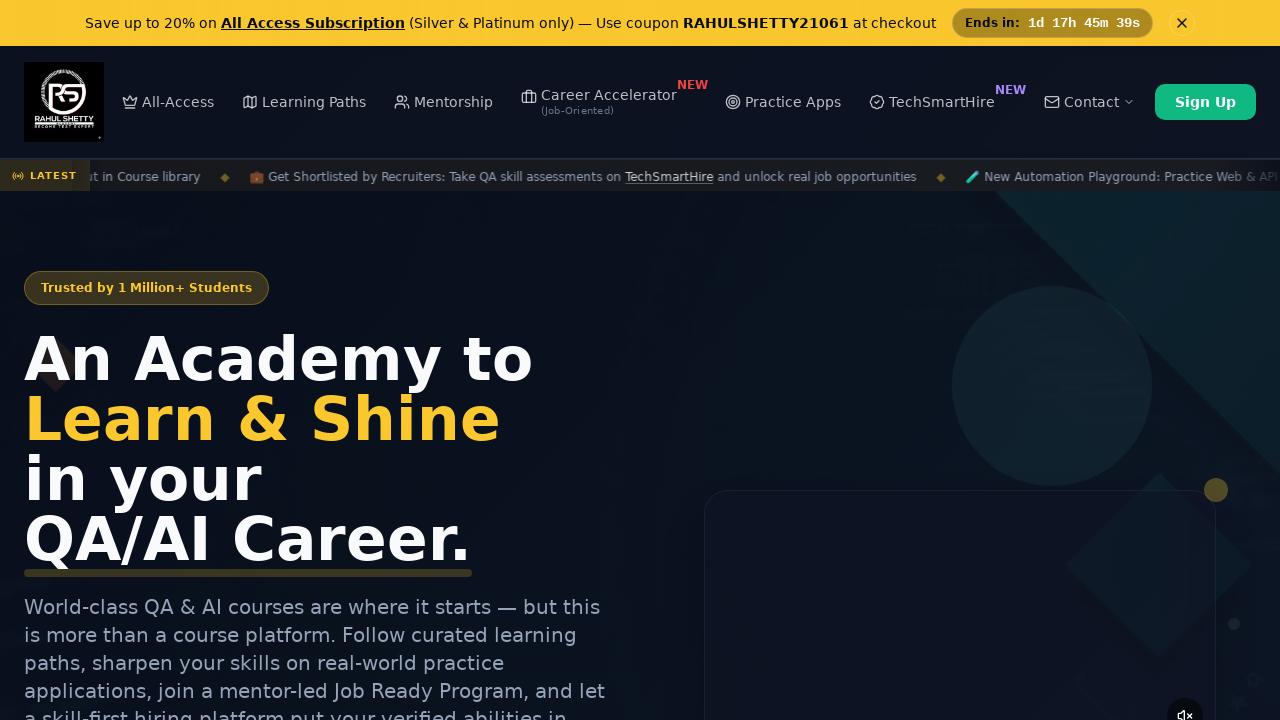

Retrieved page title: 'Rahul Shetty Academy | QA Automation, Playwright, AI Testing & Online Training'
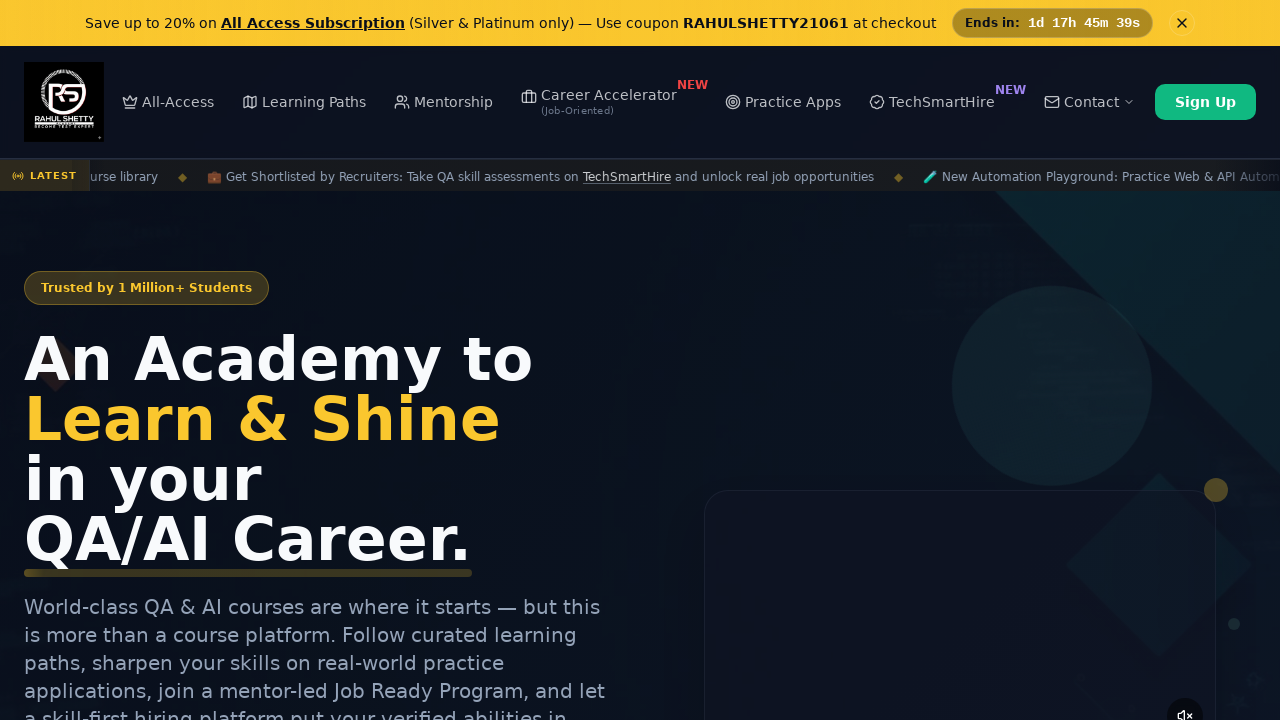

Retrieved current URL: 'https://rahulshettyacademy.com/'
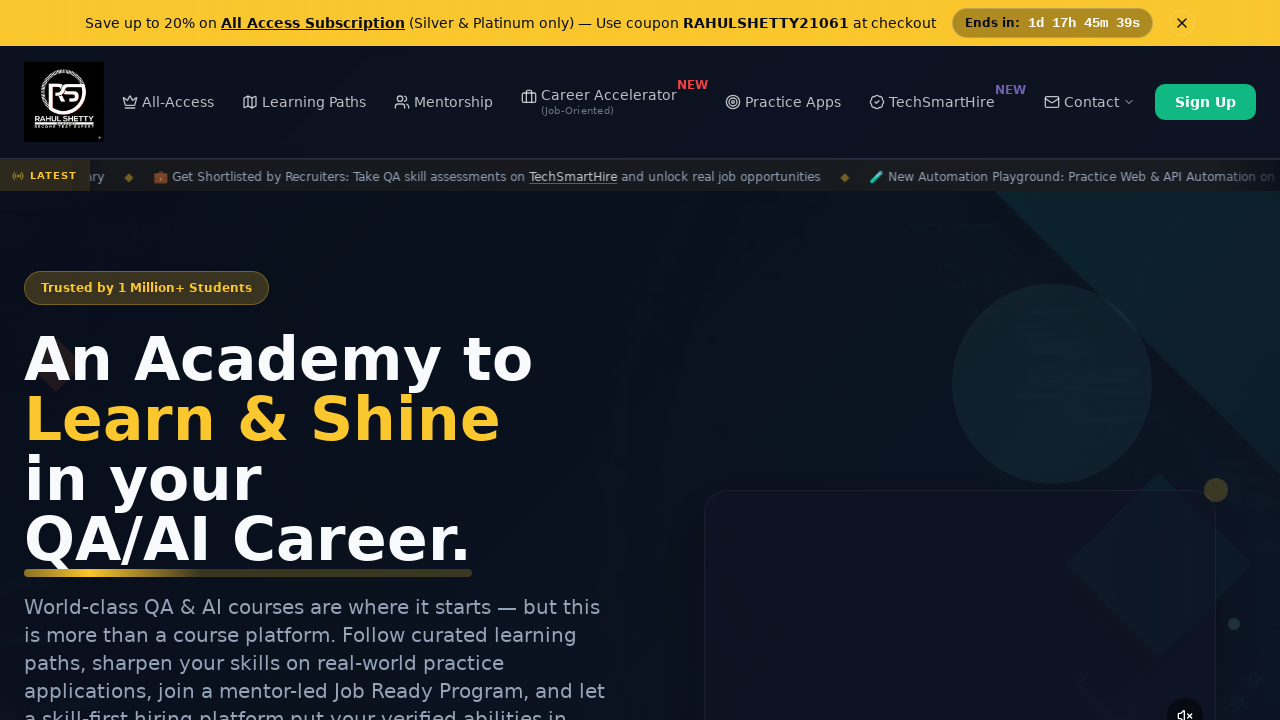

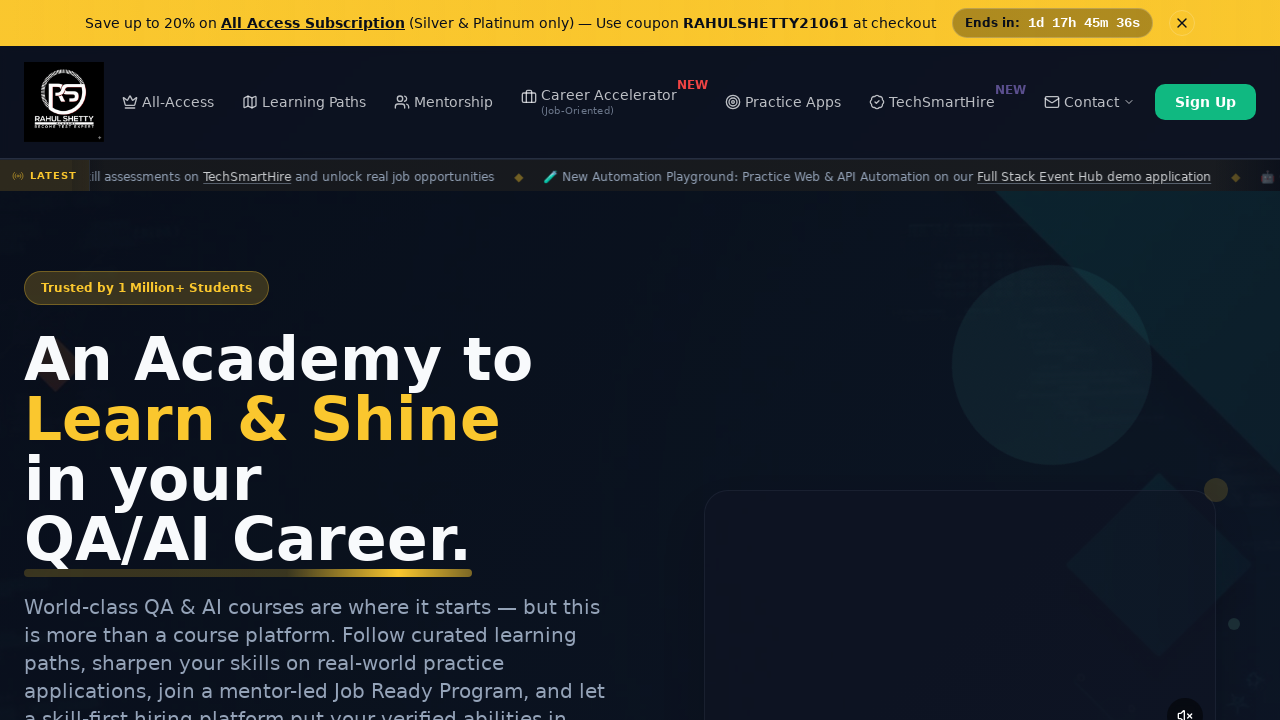